Tests that edits are cancelled when pressing Escape key

Starting URL: https://demo.playwright.dev/todomvc

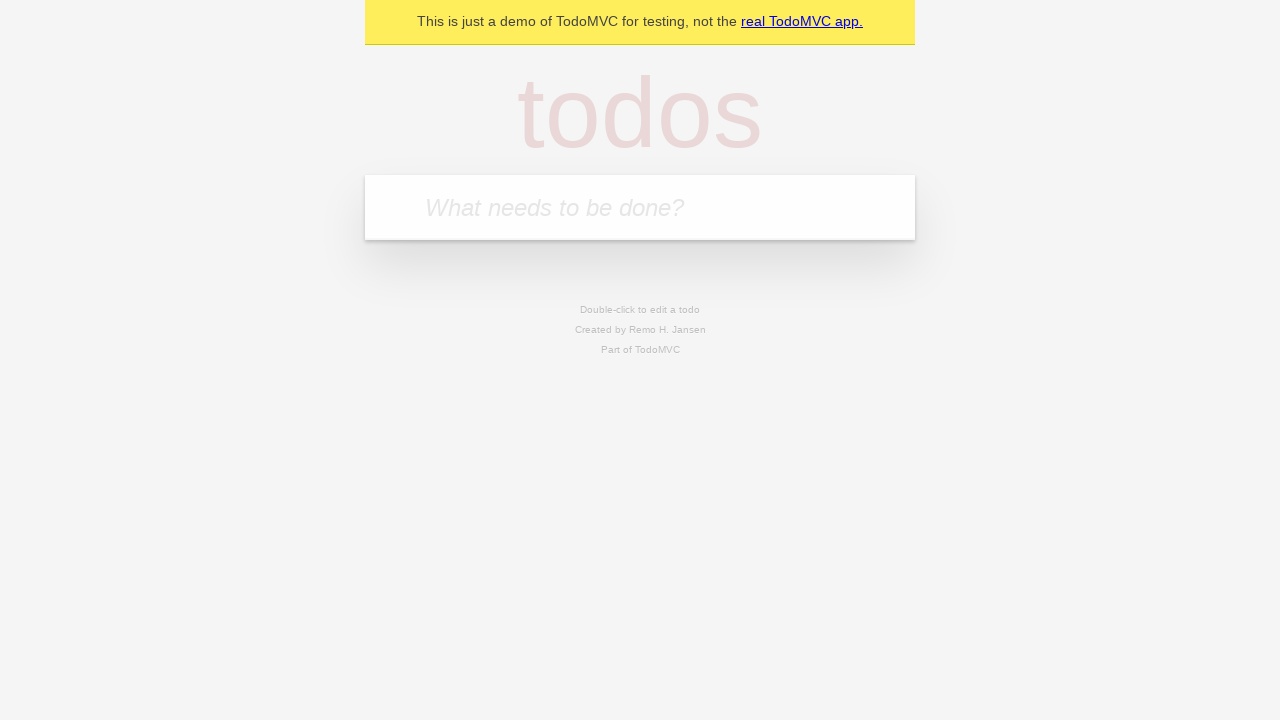

Filled new todo input with 'buy some cheese' on internal:attr=[placeholder="What needs to be done?"i]
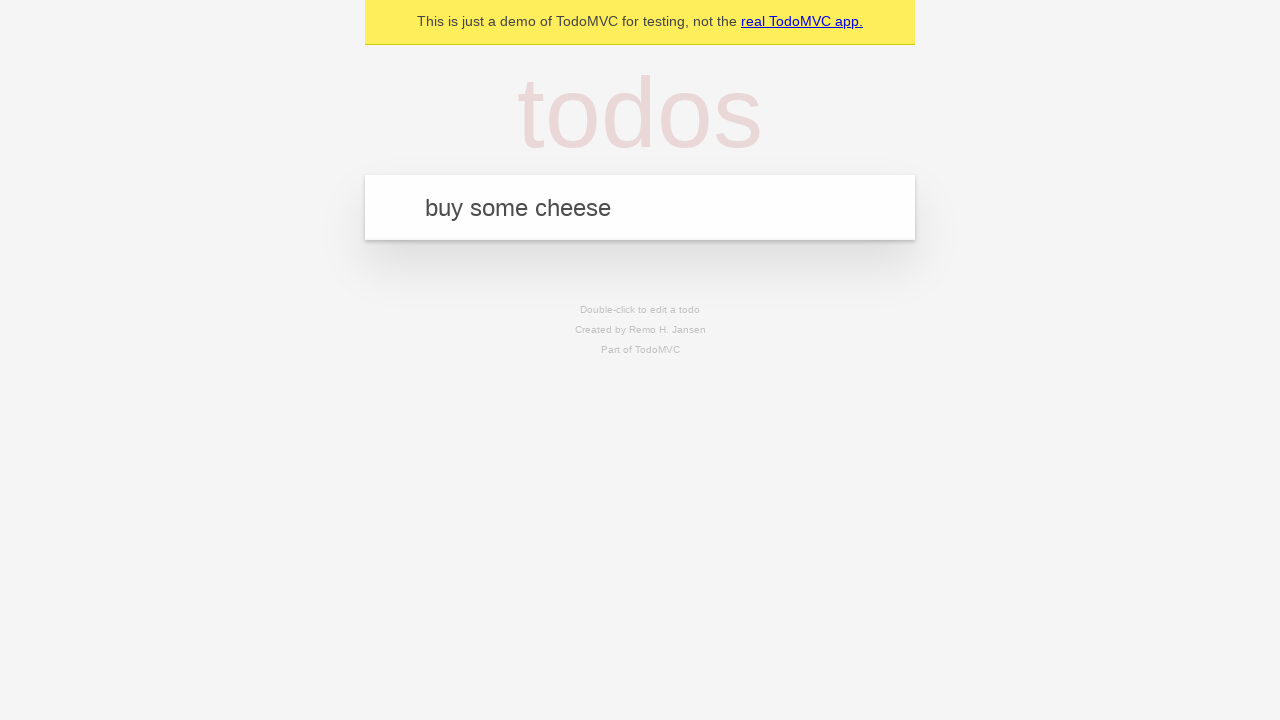

Pressed Enter to create todo 'buy some cheese' on internal:attr=[placeholder="What needs to be done?"i]
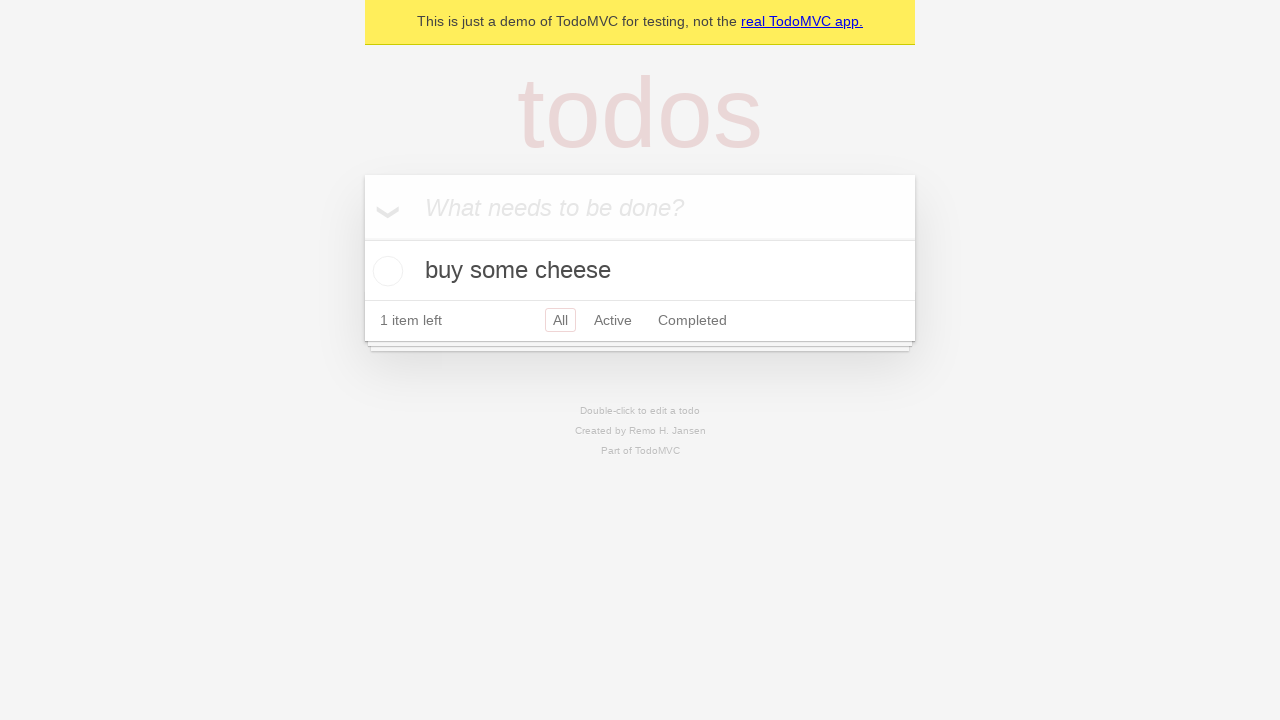

Filled new todo input with 'feed the cat' on internal:attr=[placeholder="What needs to be done?"i]
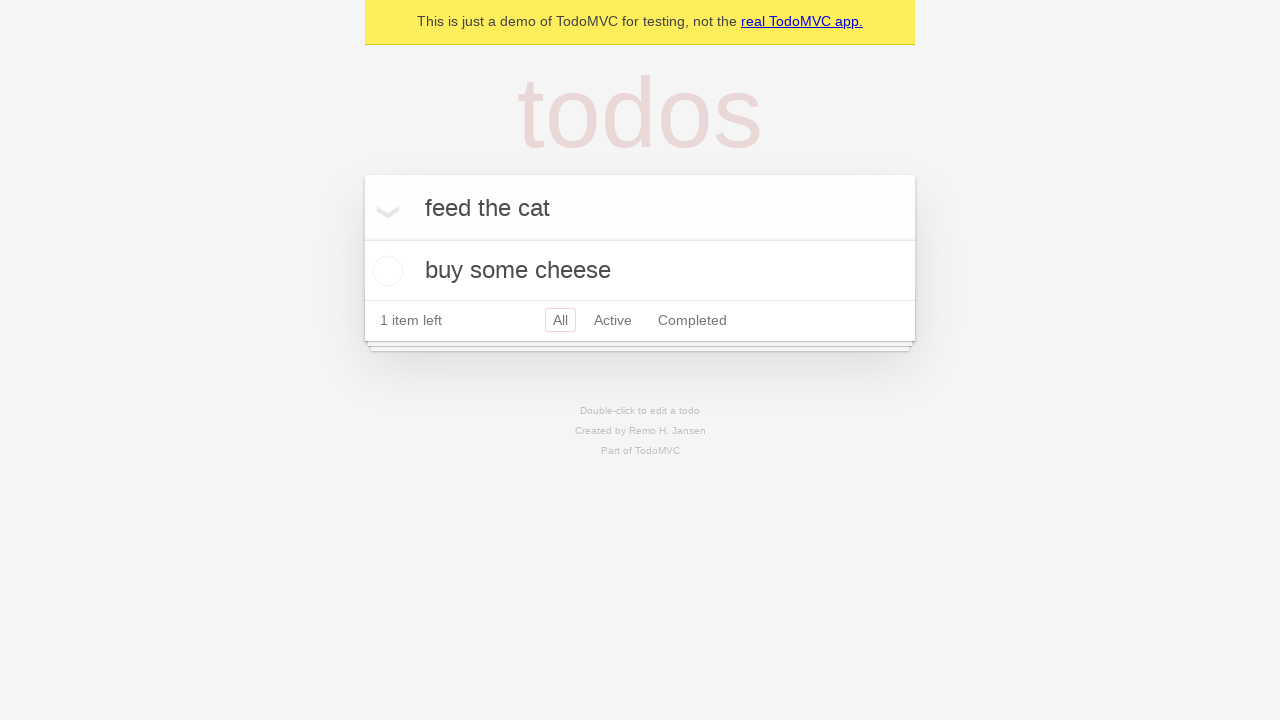

Pressed Enter to create todo 'feed the cat' on internal:attr=[placeholder="What needs to be done?"i]
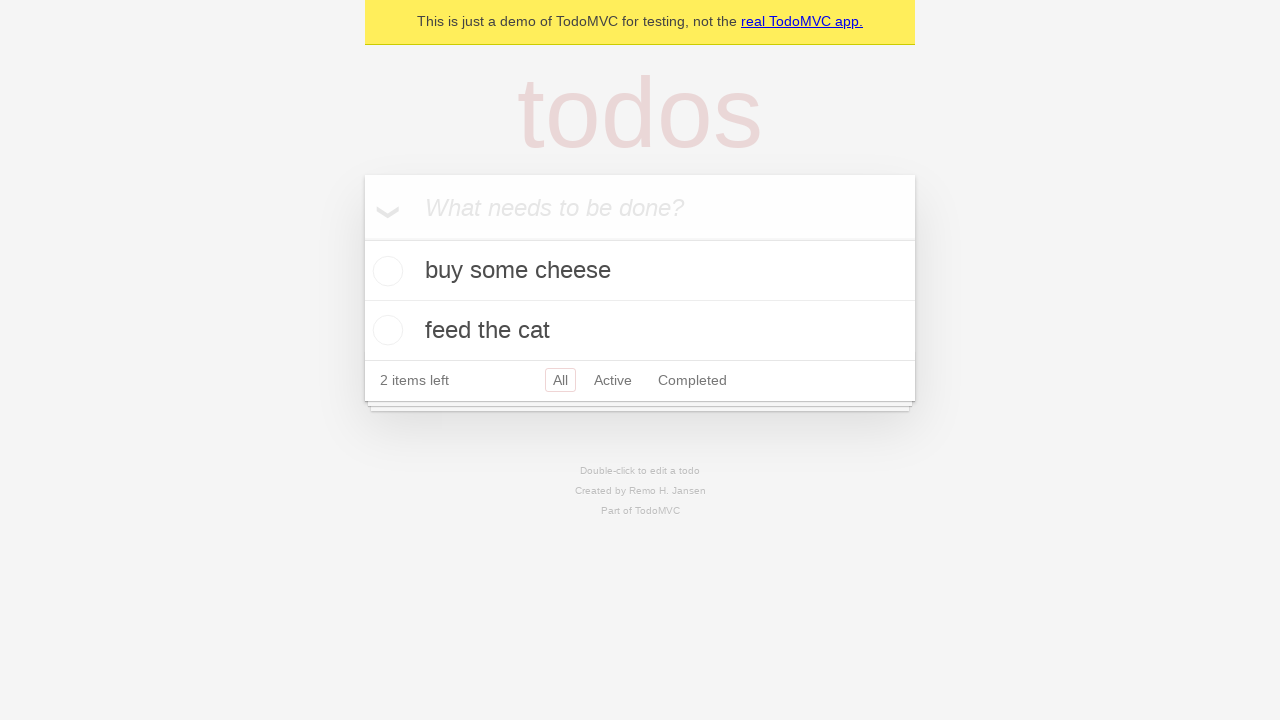

Filled new todo input with 'book a doctors appointment' on internal:attr=[placeholder="What needs to be done?"i]
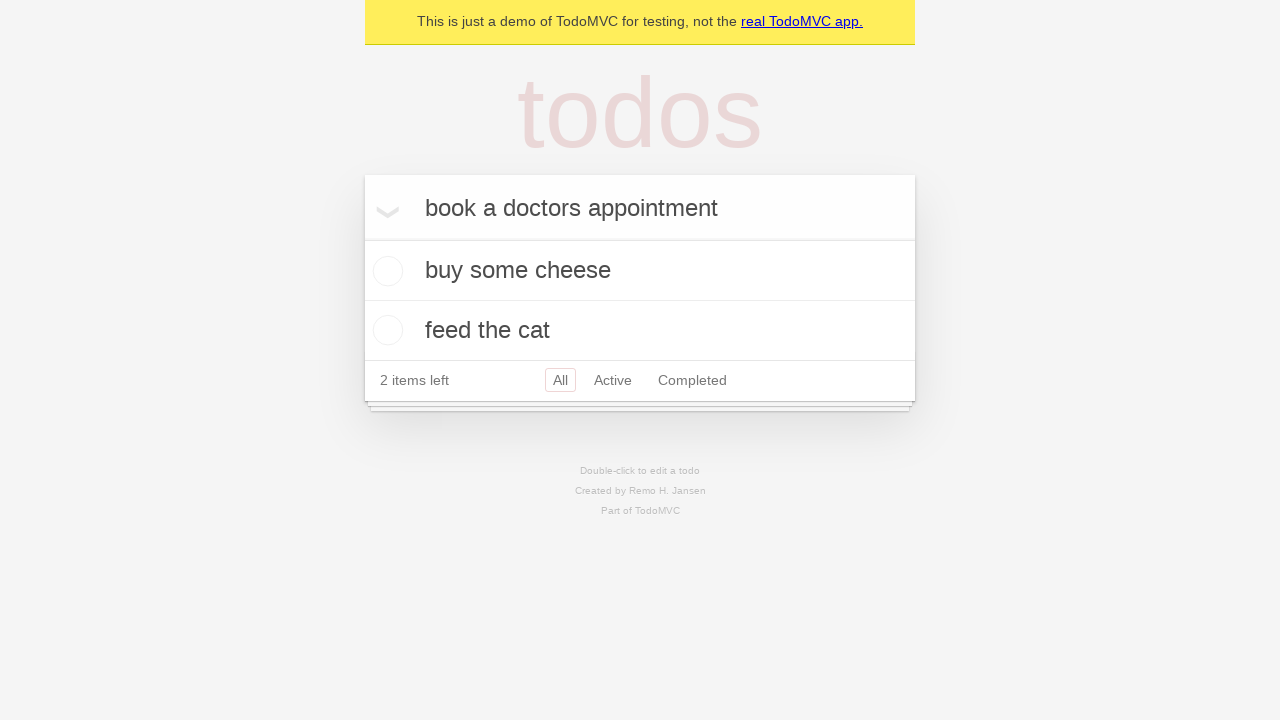

Pressed Enter to create todo 'book a doctors appointment' on internal:attr=[placeholder="What needs to be done?"i]
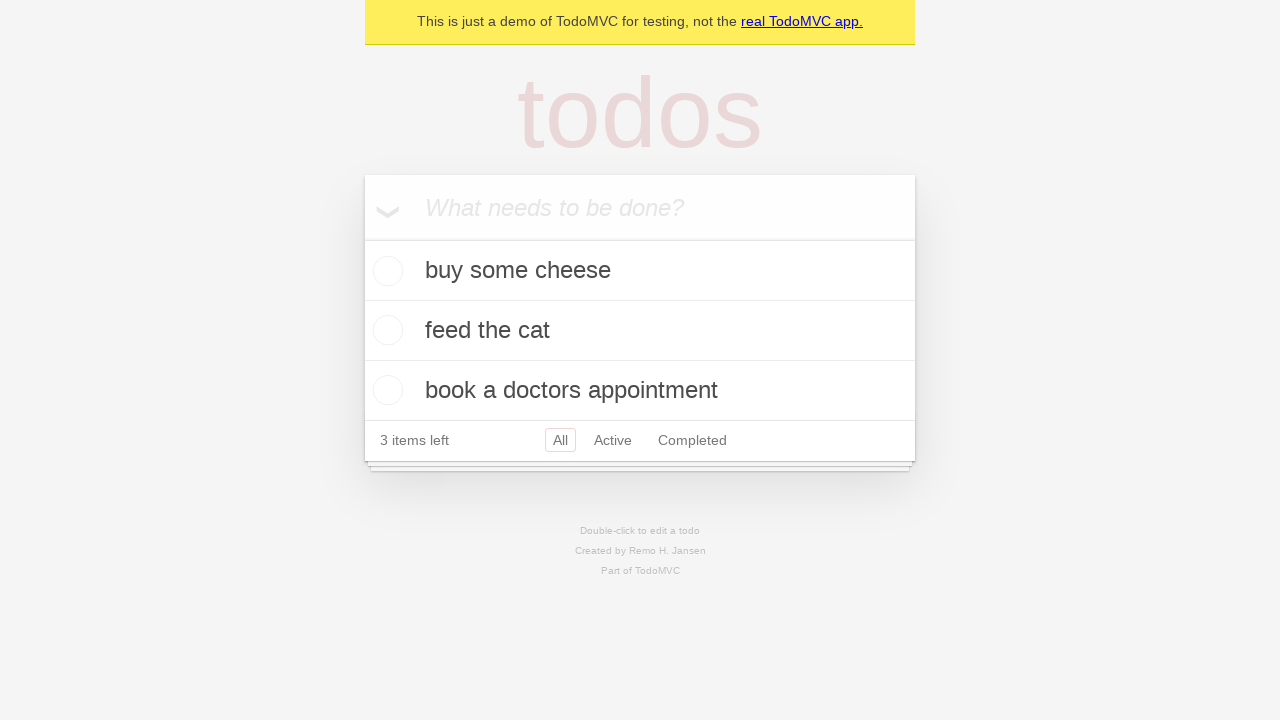

Double-clicked second todo item to enter edit mode at (640, 331) on internal:testid=[data-testid="todo-item"s] >> nth=1
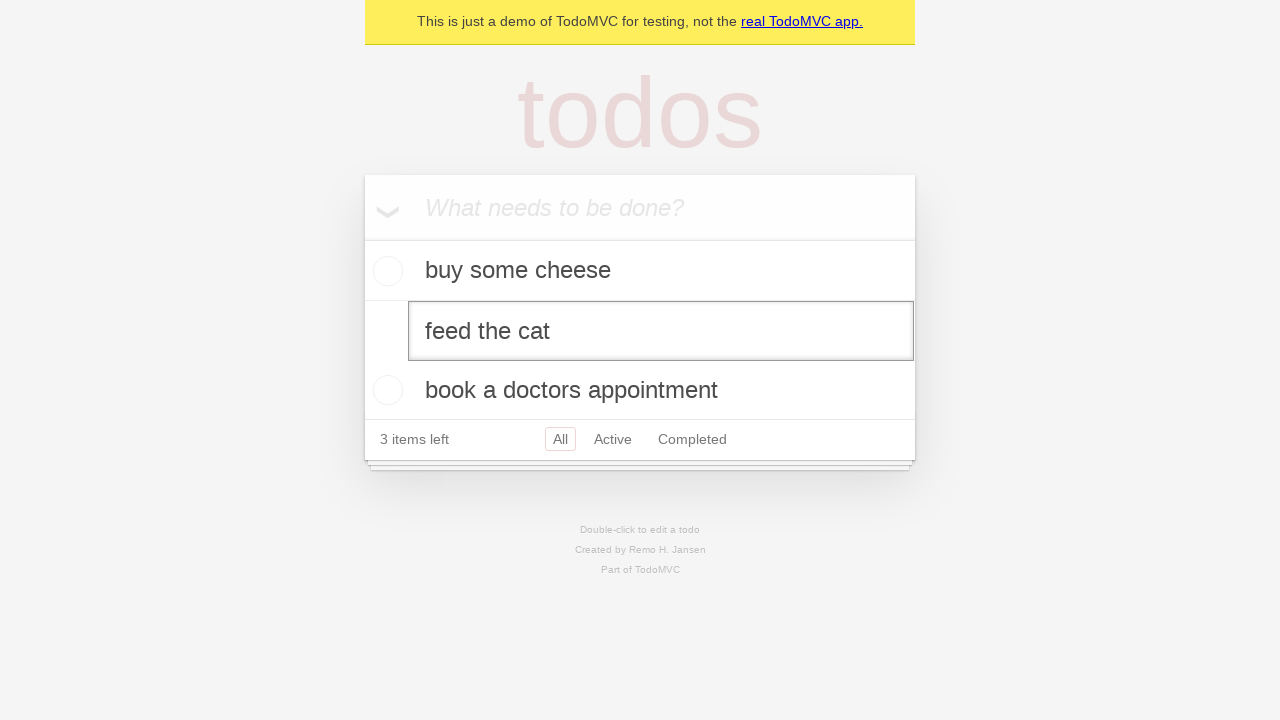

Filled edit field with 'buy some sausages' on internal:testid=[data-testid="todo-item"s] >> nth=1 >> internal:role=textbox[nam
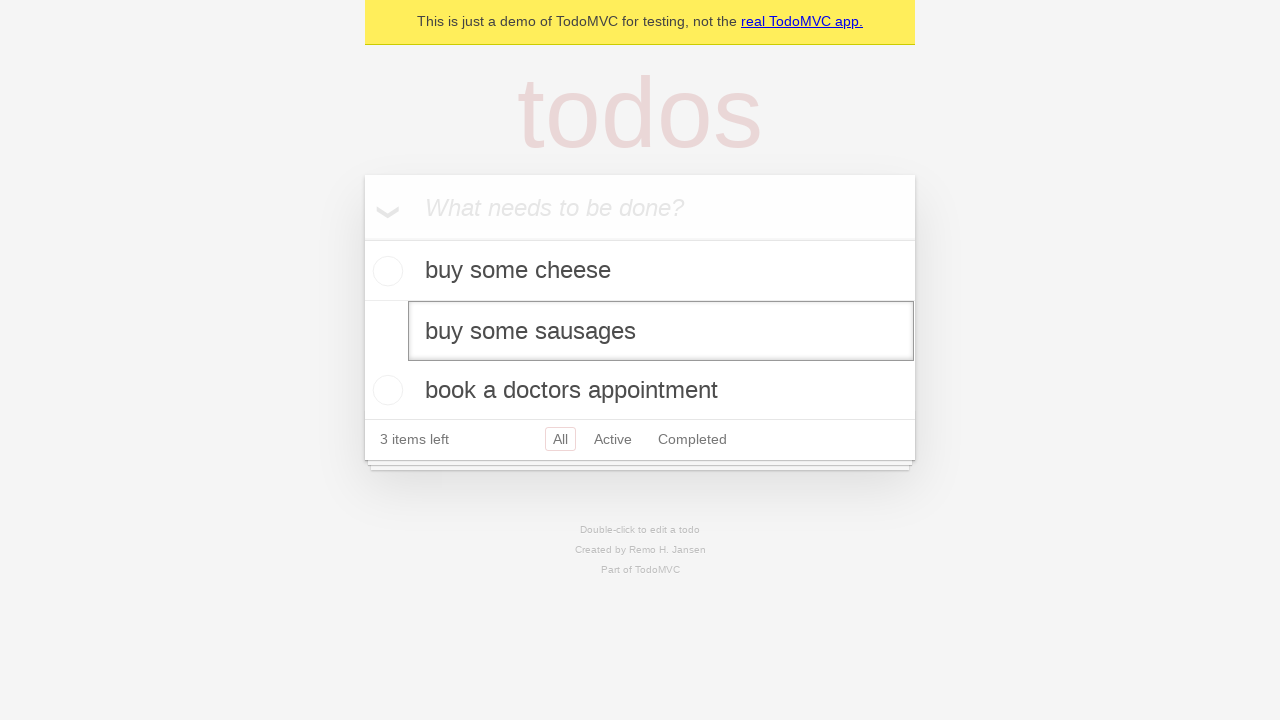

Pressed Escape to cancel edit on internal:testid=[data-testid="todo-item"s] >> nth=1 >> internal:role=textbox[nam
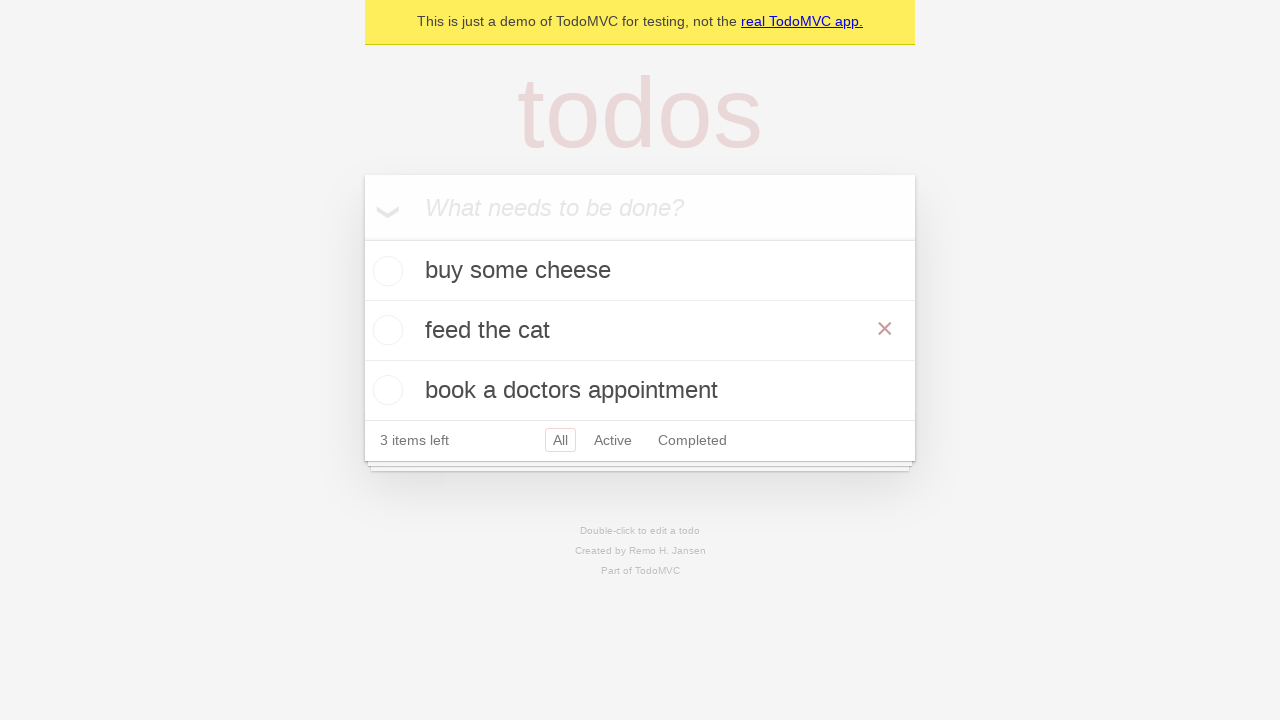

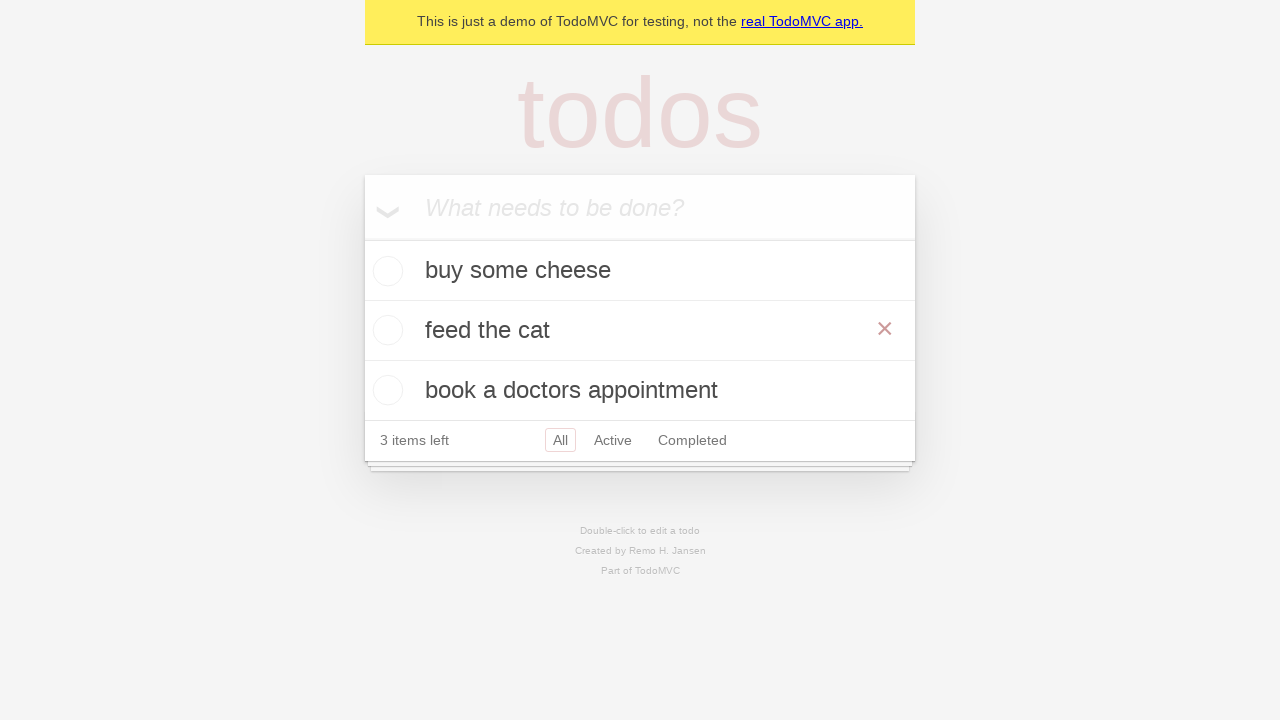